Tests the functionality of a disposable email service by setting a custom email ID and then selecting and deleting all emails from the inbox.

Starting URL: https://www.sharklasers.com/

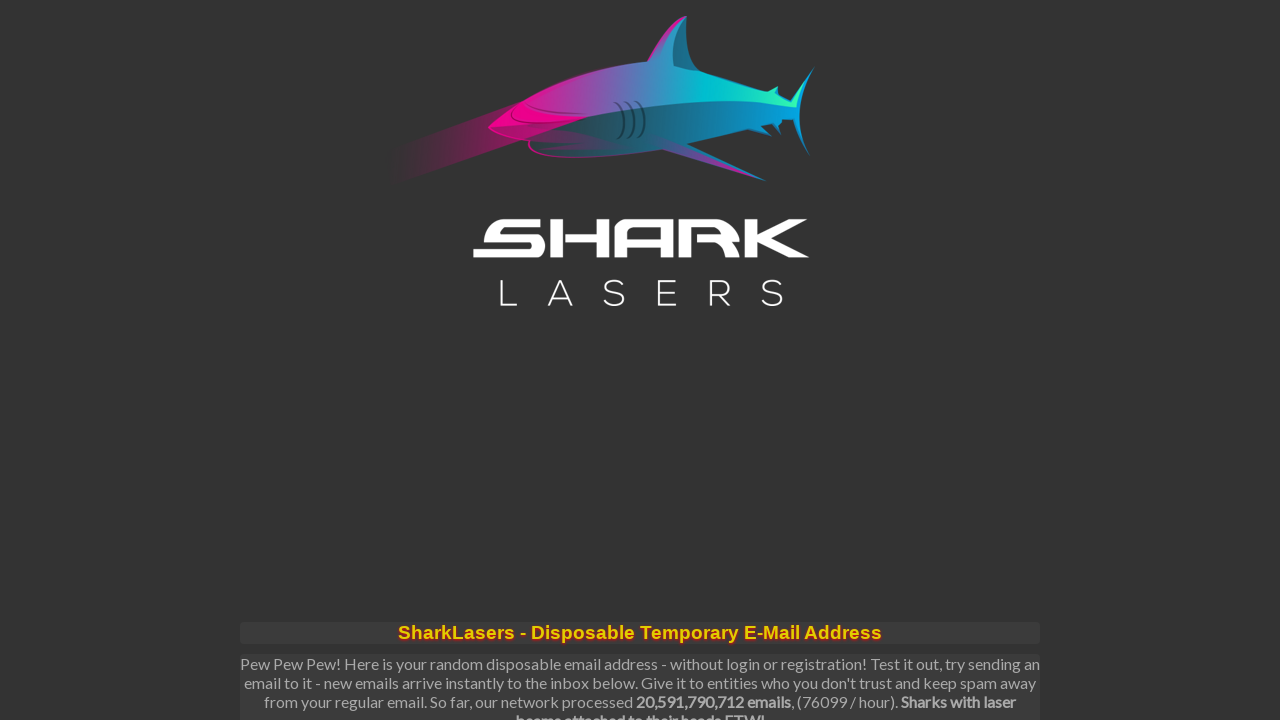

Clicked on inbox-id span to enable editing at (464, 360) on span#inbox-id
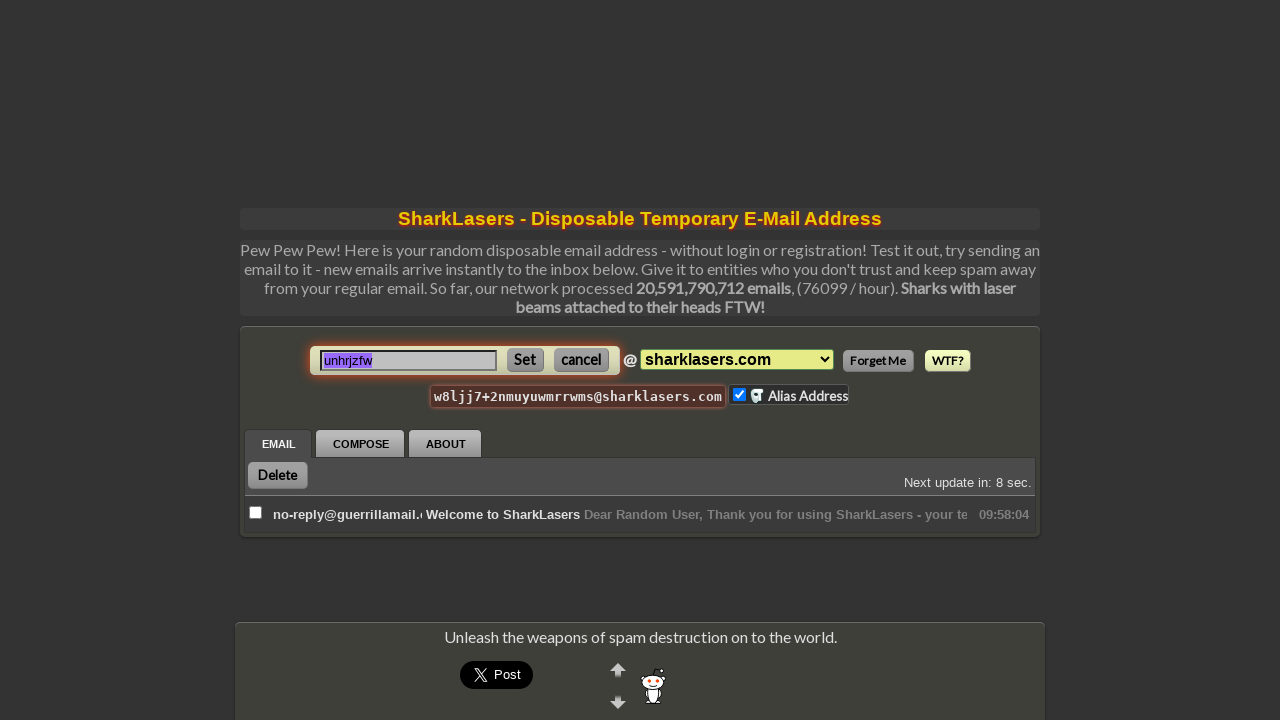

Waited 2 seconds for UI to be ready
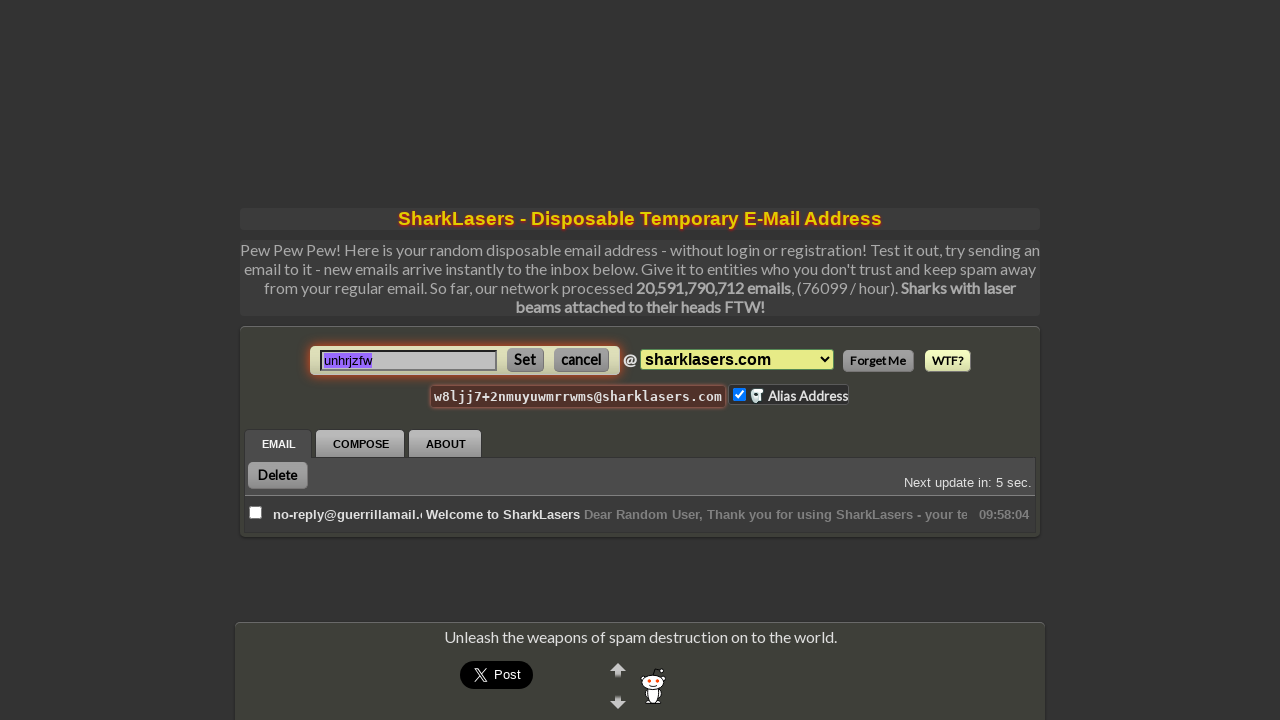

Filled custom email ID 'testuser7842' in the input field on span#inbox-id input
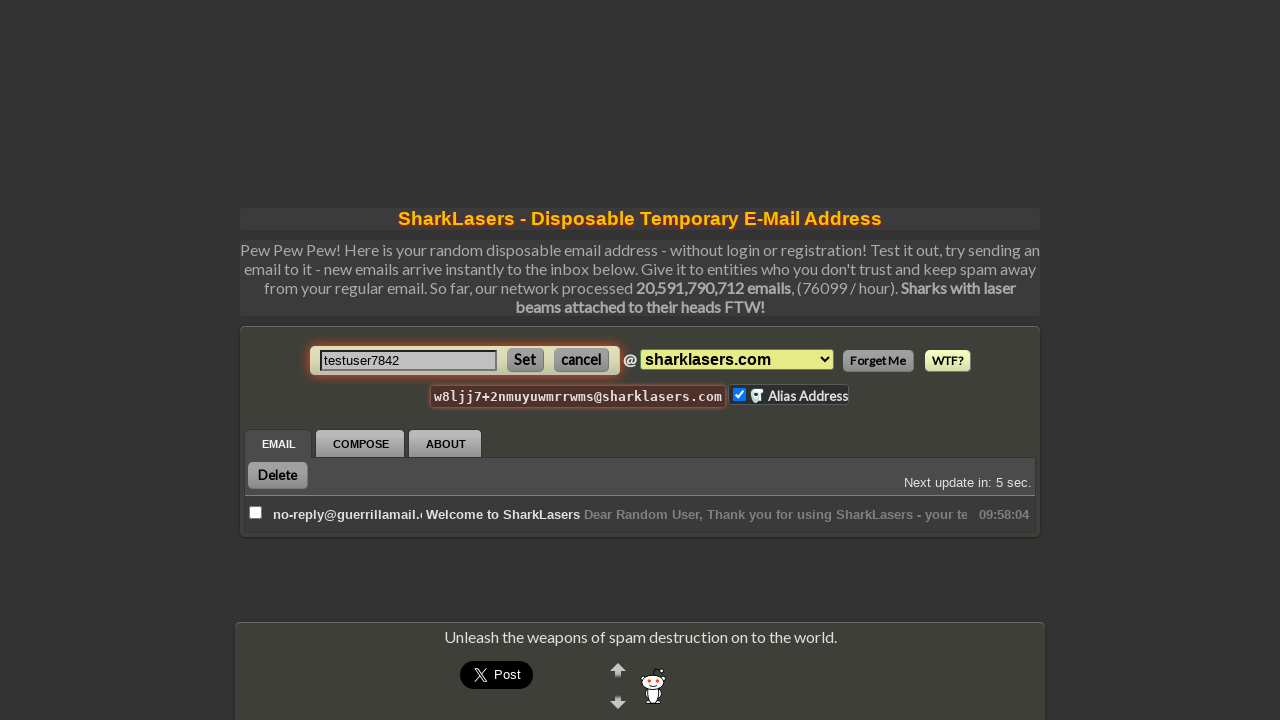

Clicked the set button to confirm the custom email ID at (525, 360) on span#inbox-id button:first-of-type
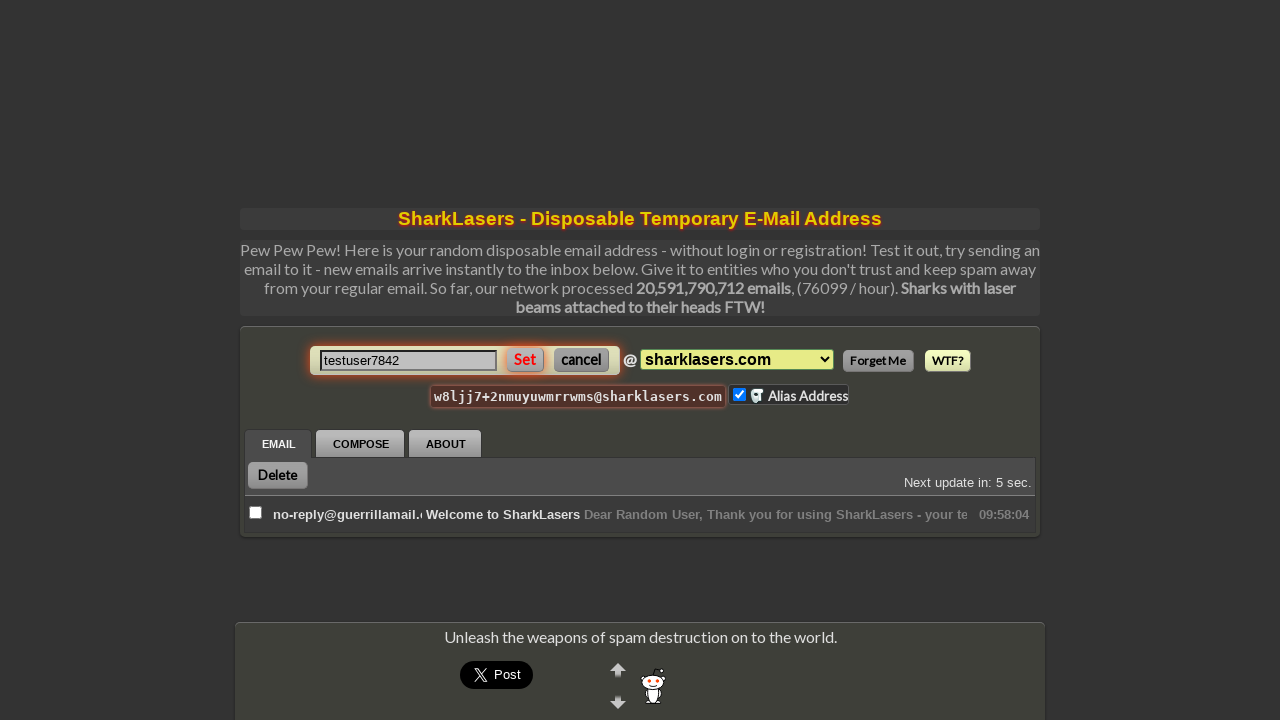

Waited 10 seconds for email service to process custom ID
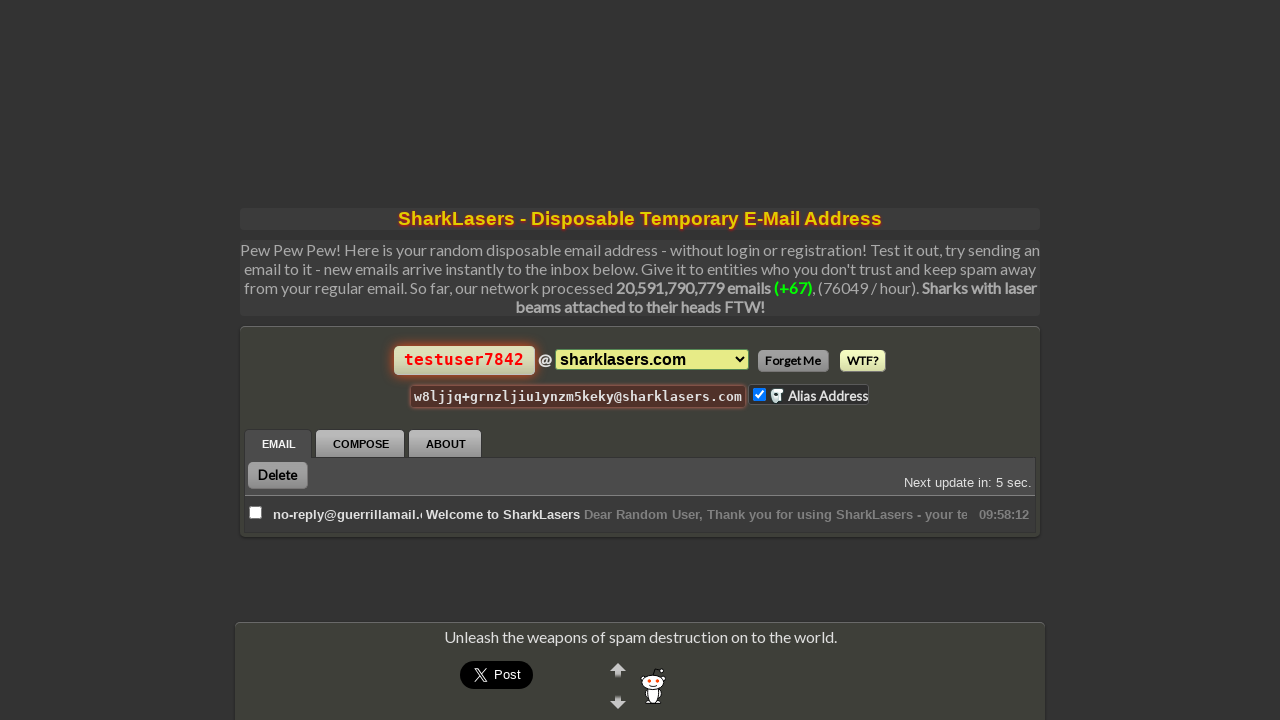

Email table loaded
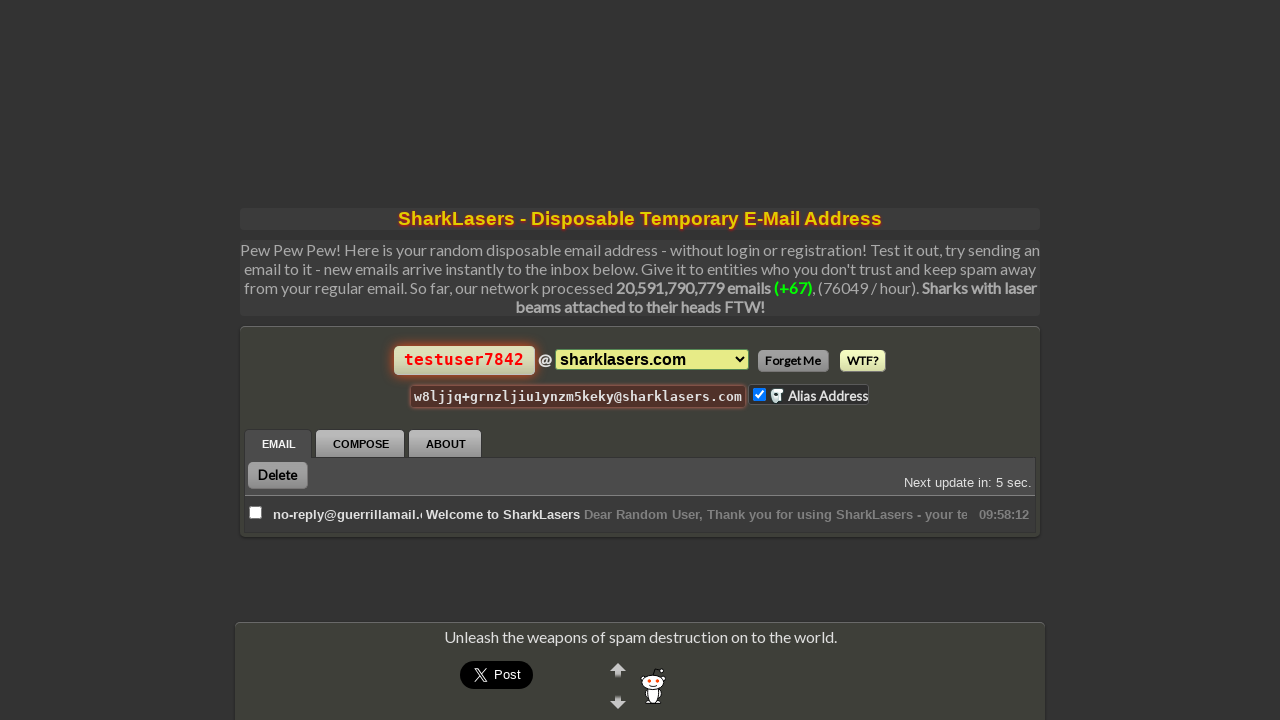

Found 1 email checkboxes in the inbox
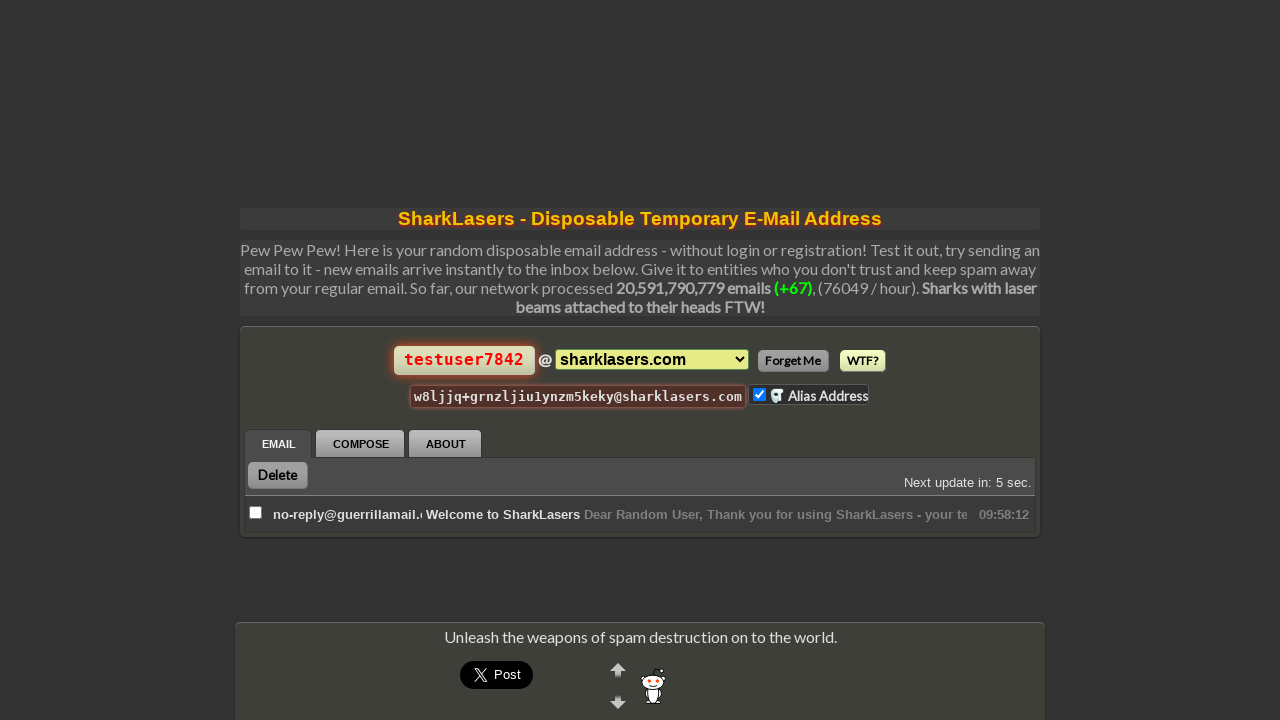

Clicked checkbox for email 1 of 1 at (256, 512) on xpath=//table[@id='email_table']/tbody/tr/td[1]/input >> nth=0
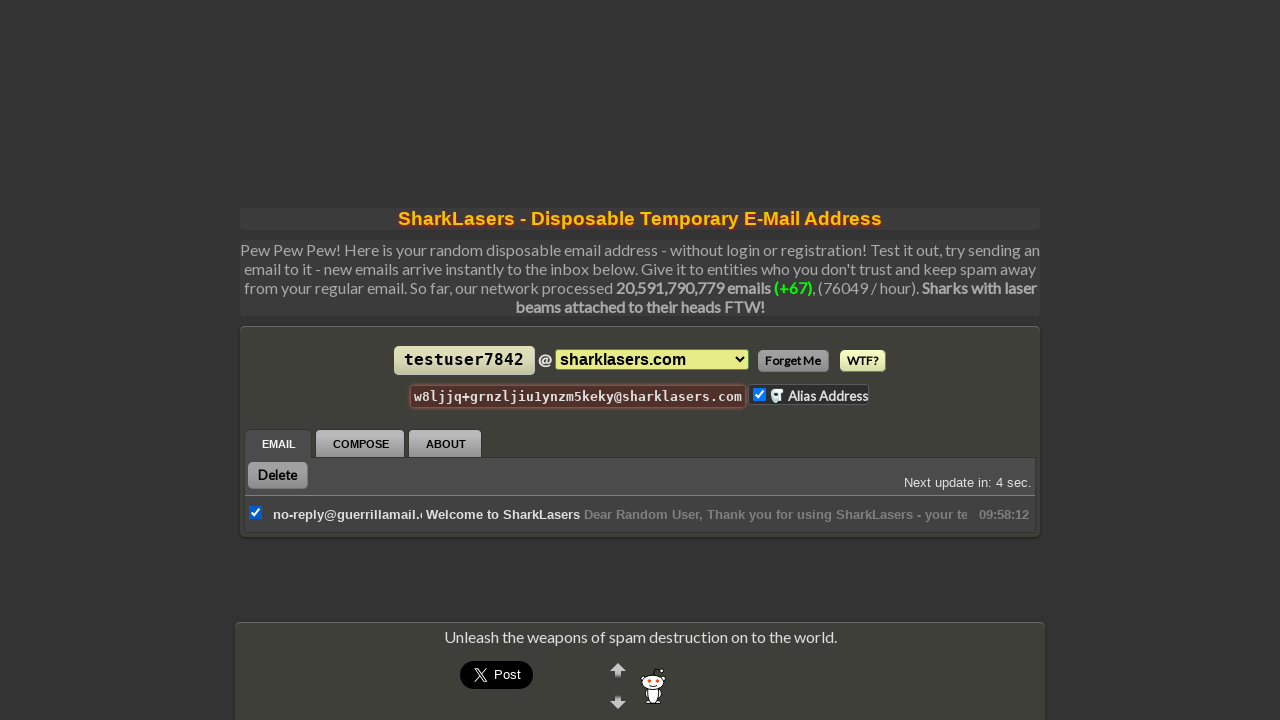

Waited 4 seconds for all selections to register
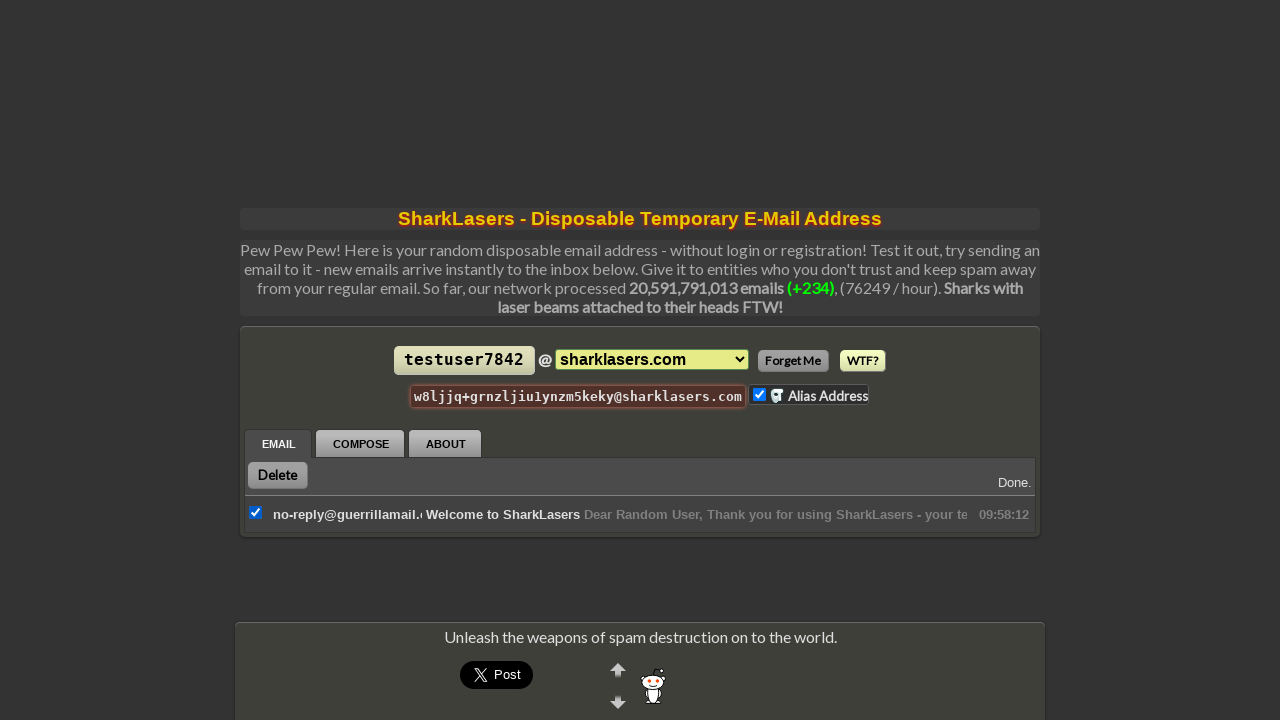

Clicked the delete button to remove all selected emails at (278, 475) on input#del_button
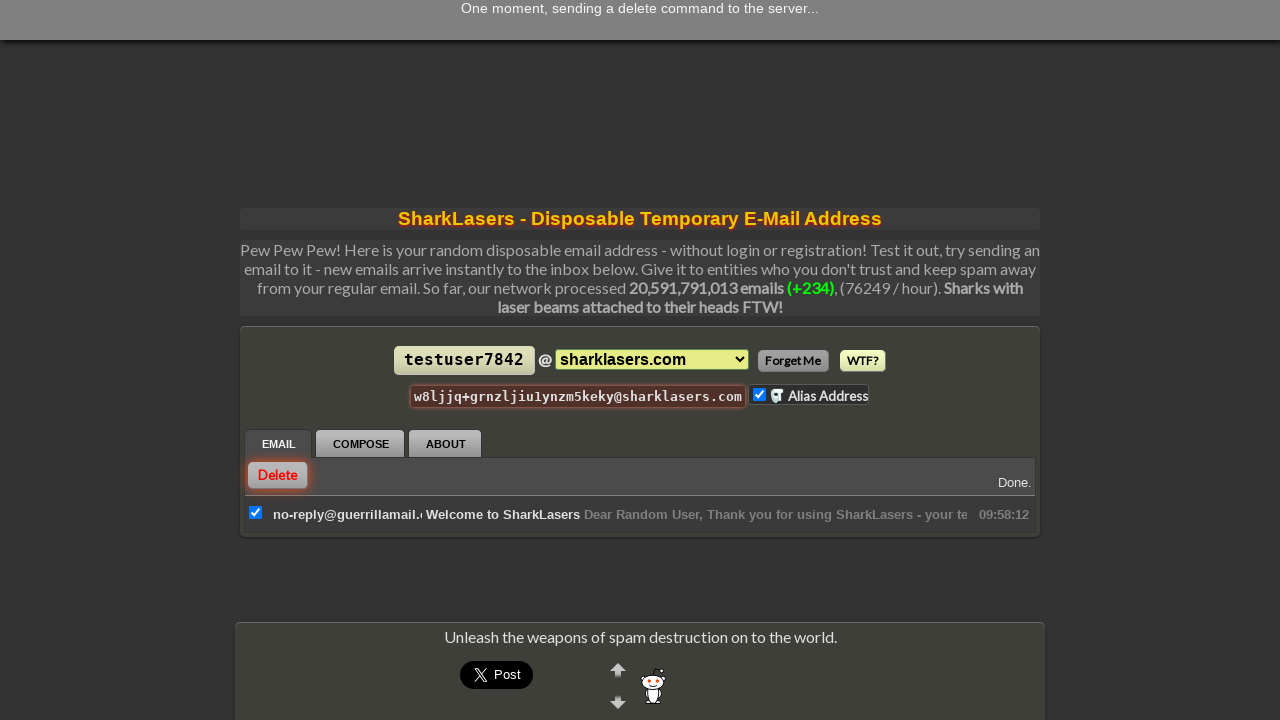

Waited 2 seconds for deletion to complete
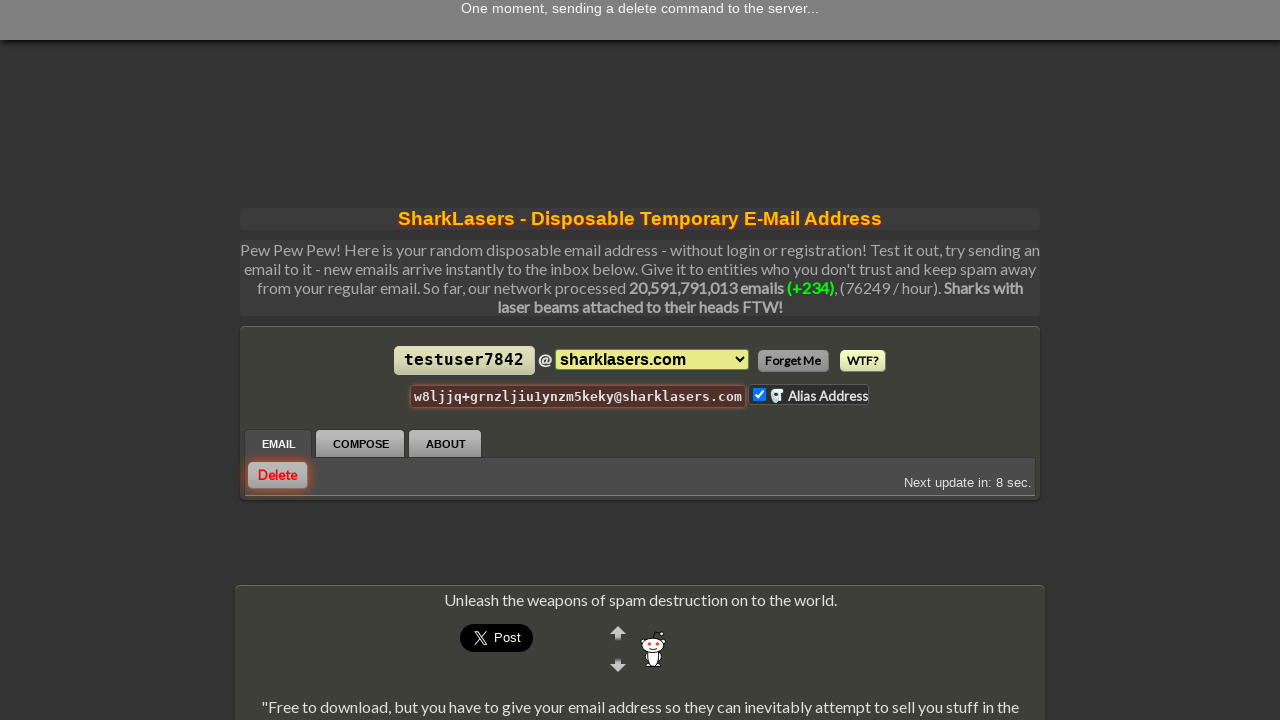

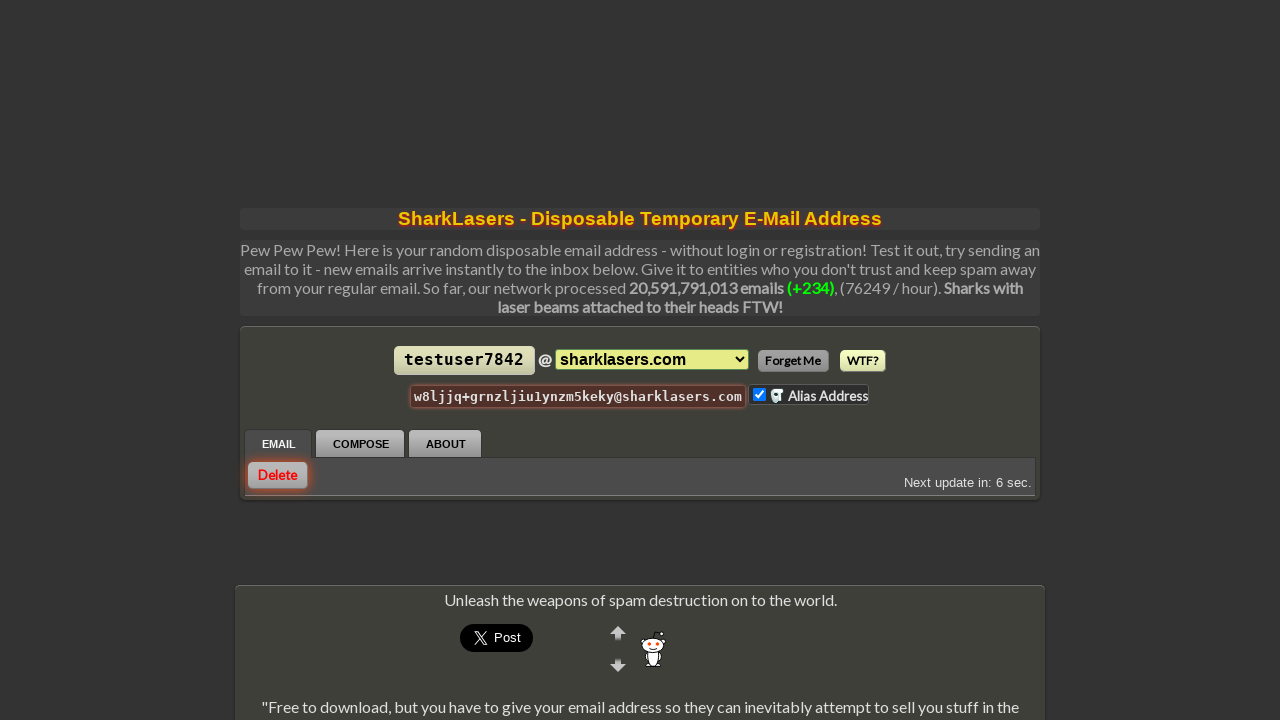